Tests clicking a button with a dynamic ID multiple times, refreshing the page between each click to verify the button can still be located by its CSS class

Starting URL: http://uitestingplayground.com/dynamicid

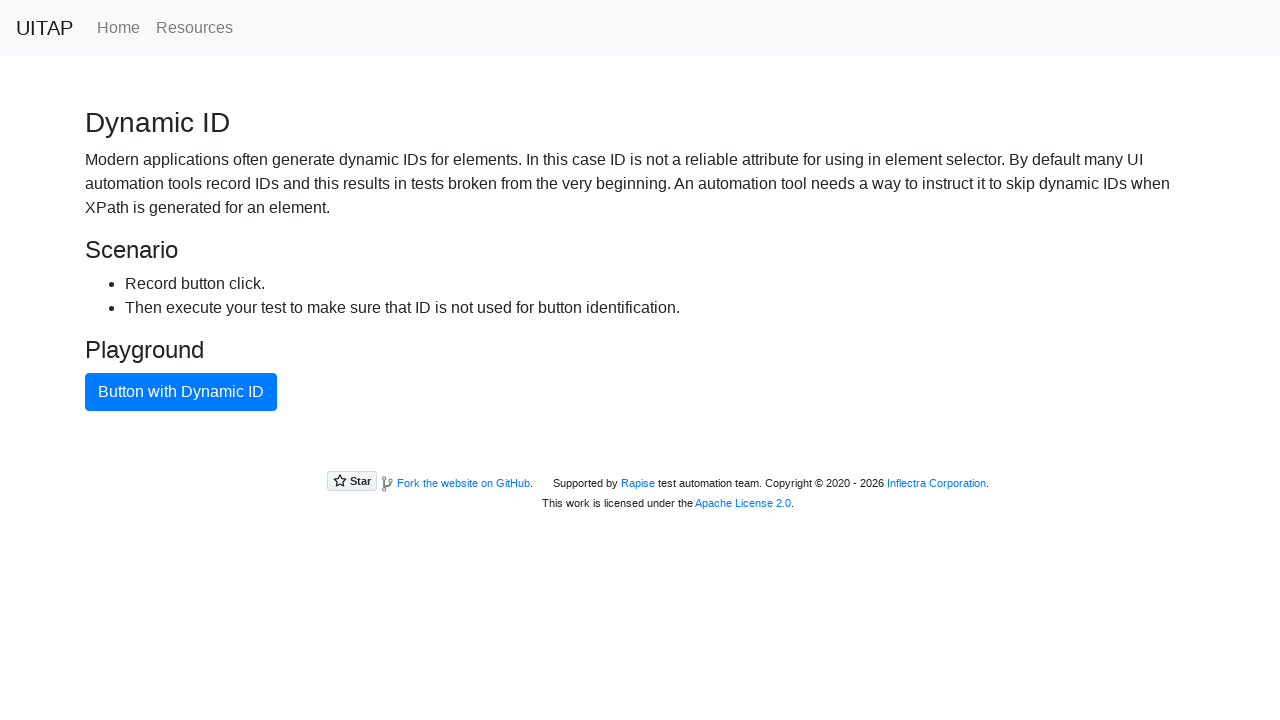

Clicked primary button (attempt 1) at (181, 392) on button.btn-primary
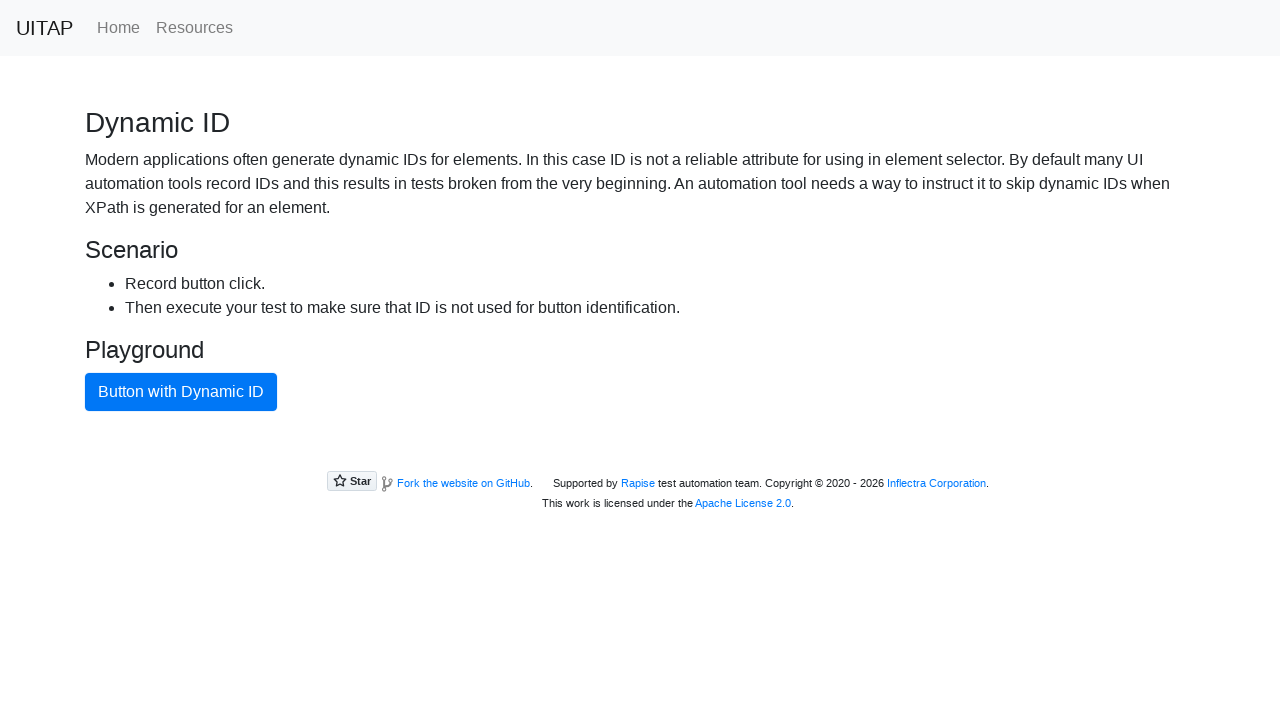

Refreshed page to get new dynamic ID
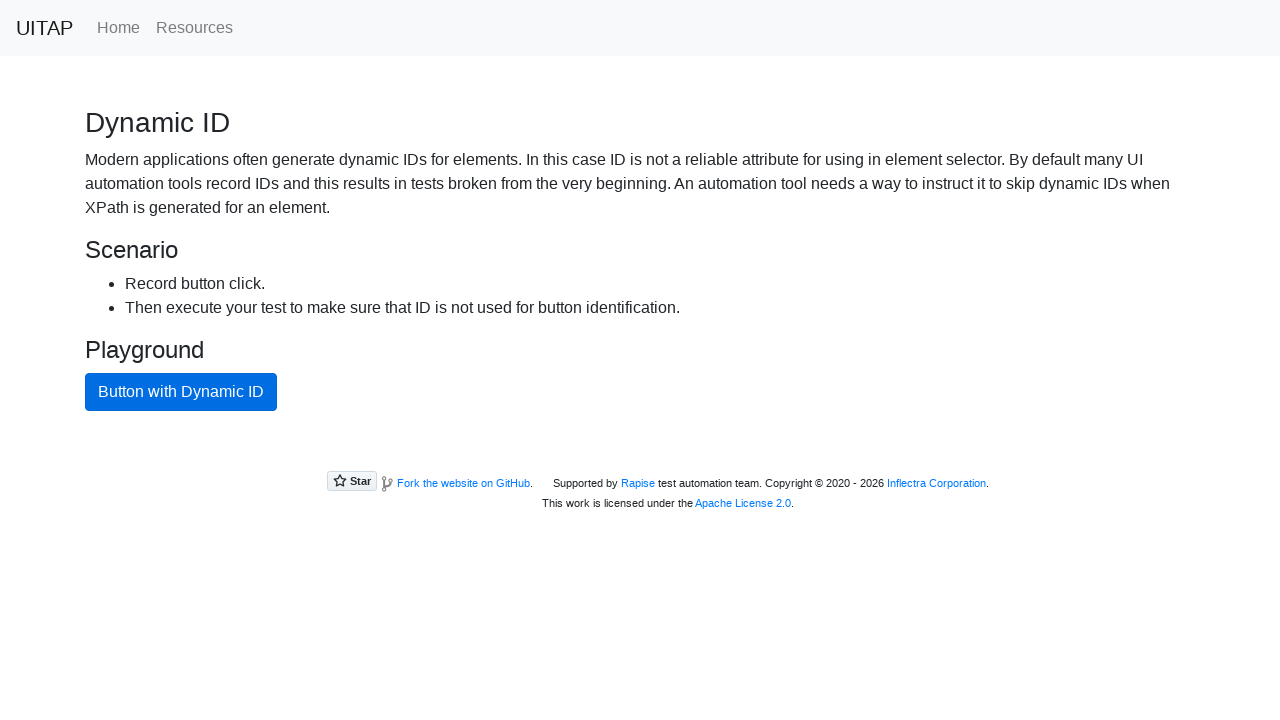

Primary button loaded after page refresh
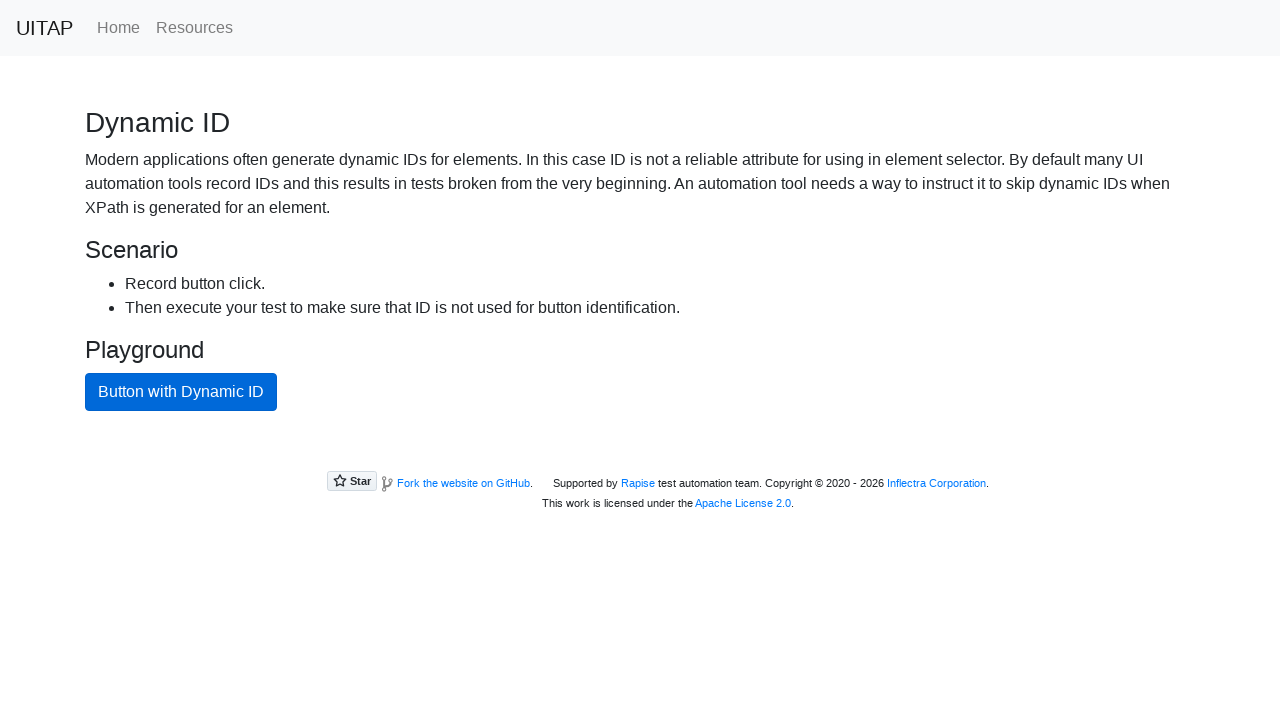

Clicked primary button (attempt 2) at (181, 392) on button.btn-primary
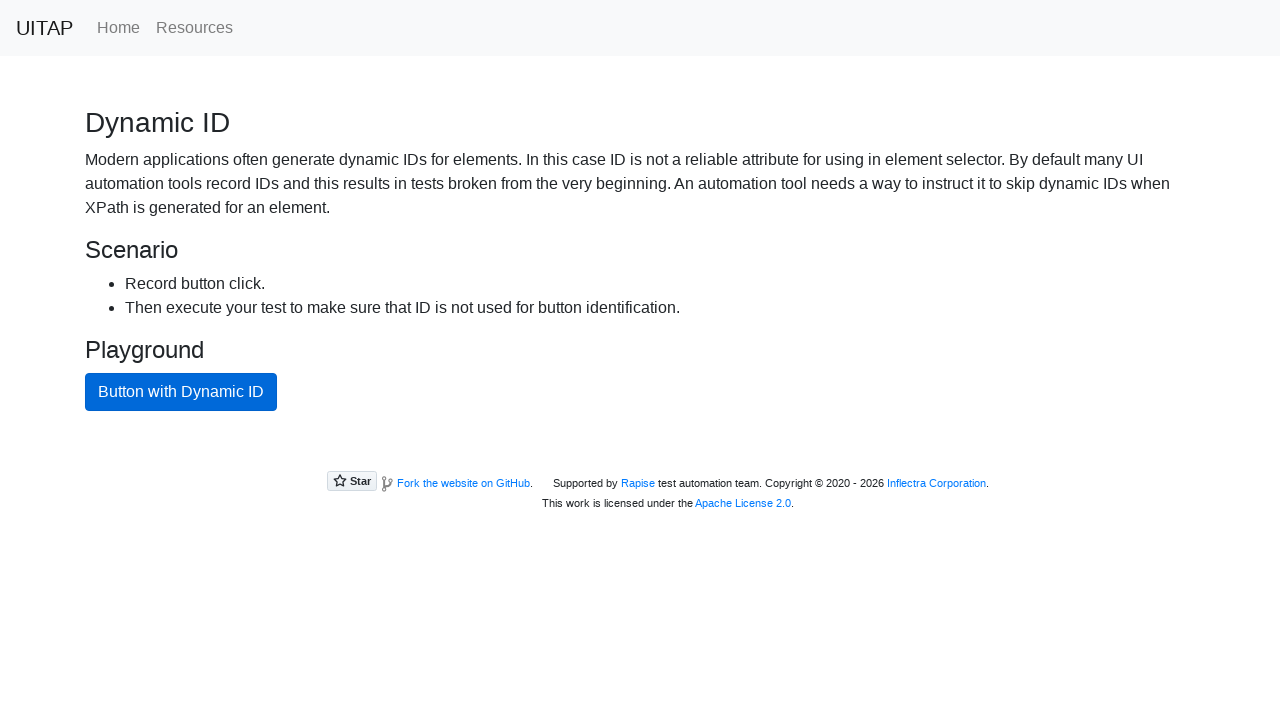

Refreshed page to get new dynamic ID
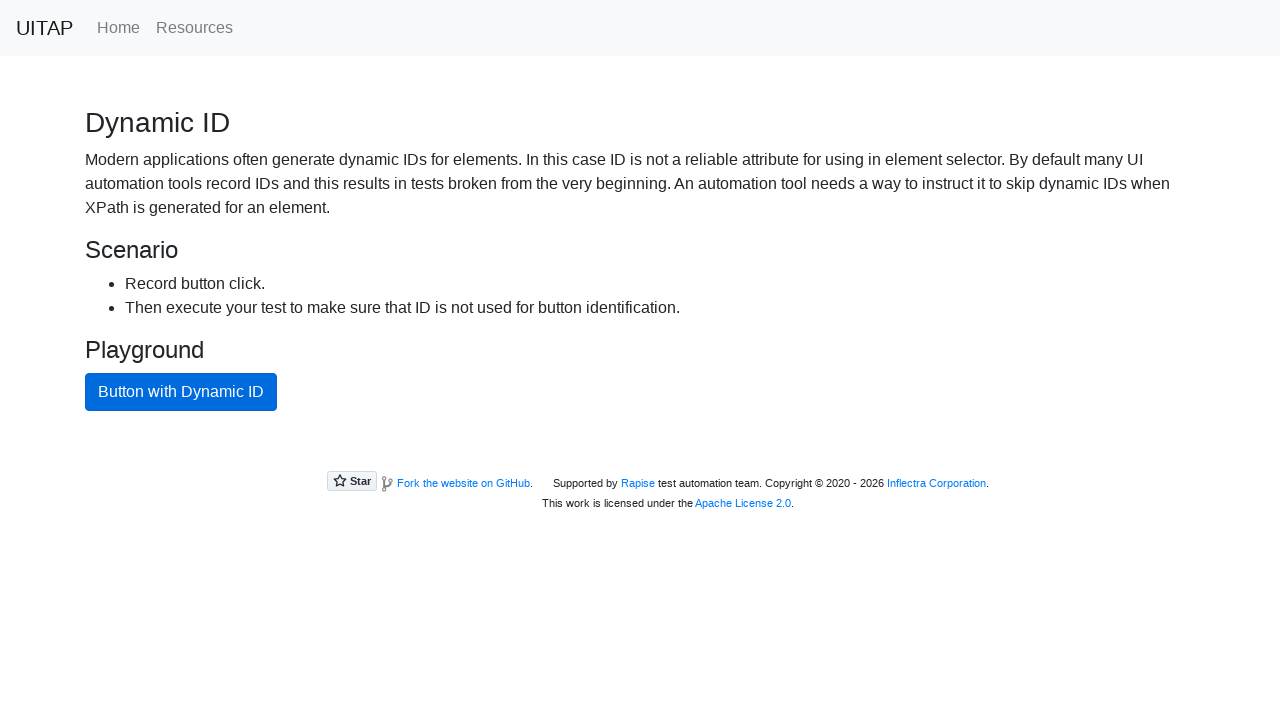

Primary button loaded after page refresh
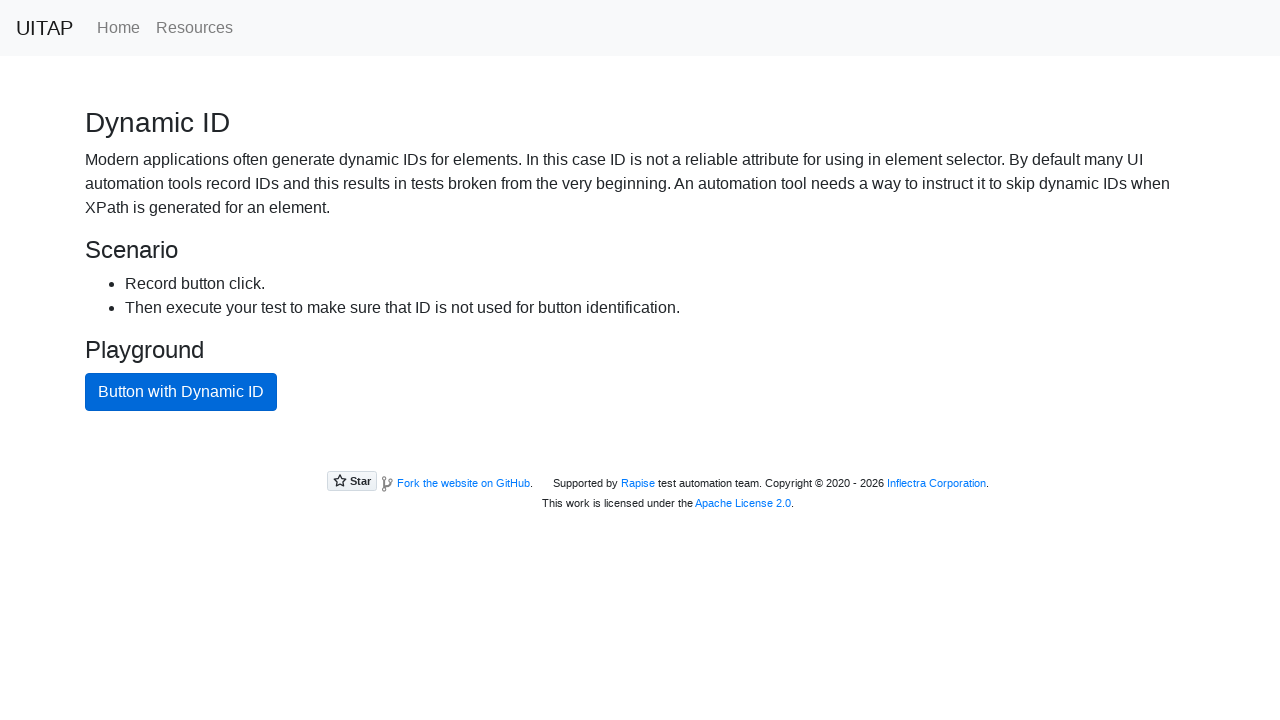

Clicked primary button (attempt 3) at (181, 392) on button.btn-primary
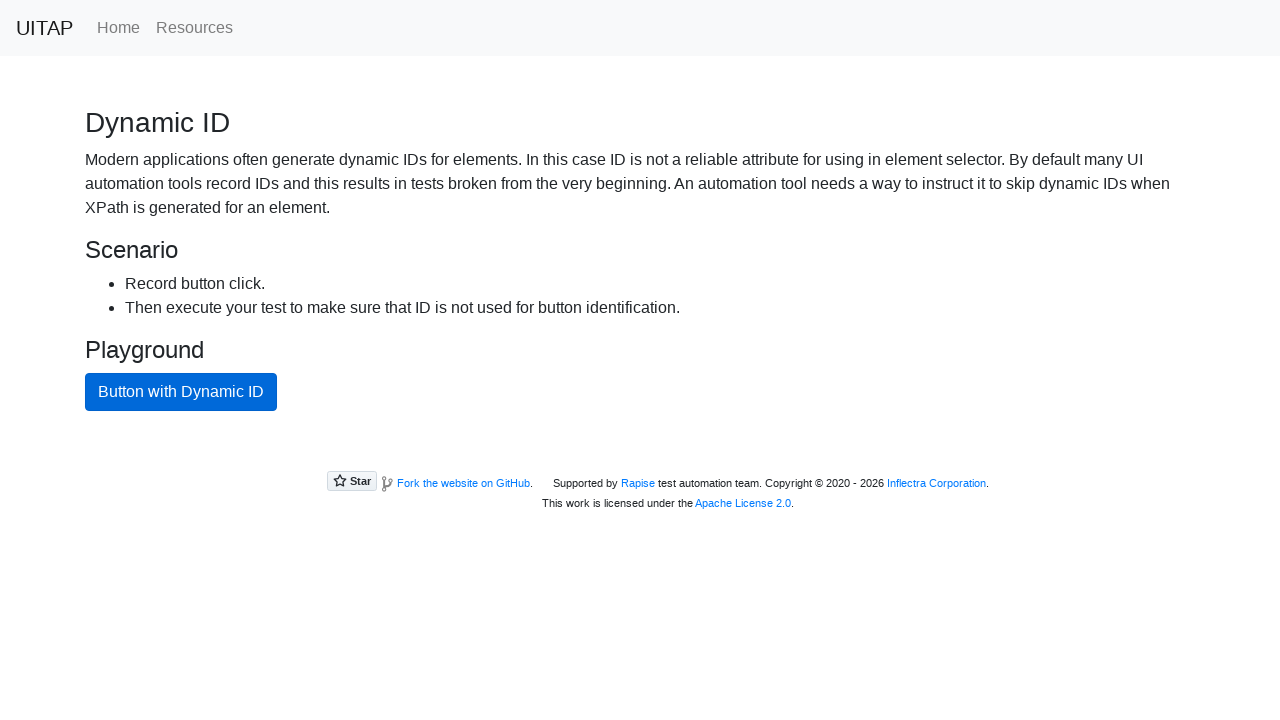

Refreshed page to get new dynamic ID
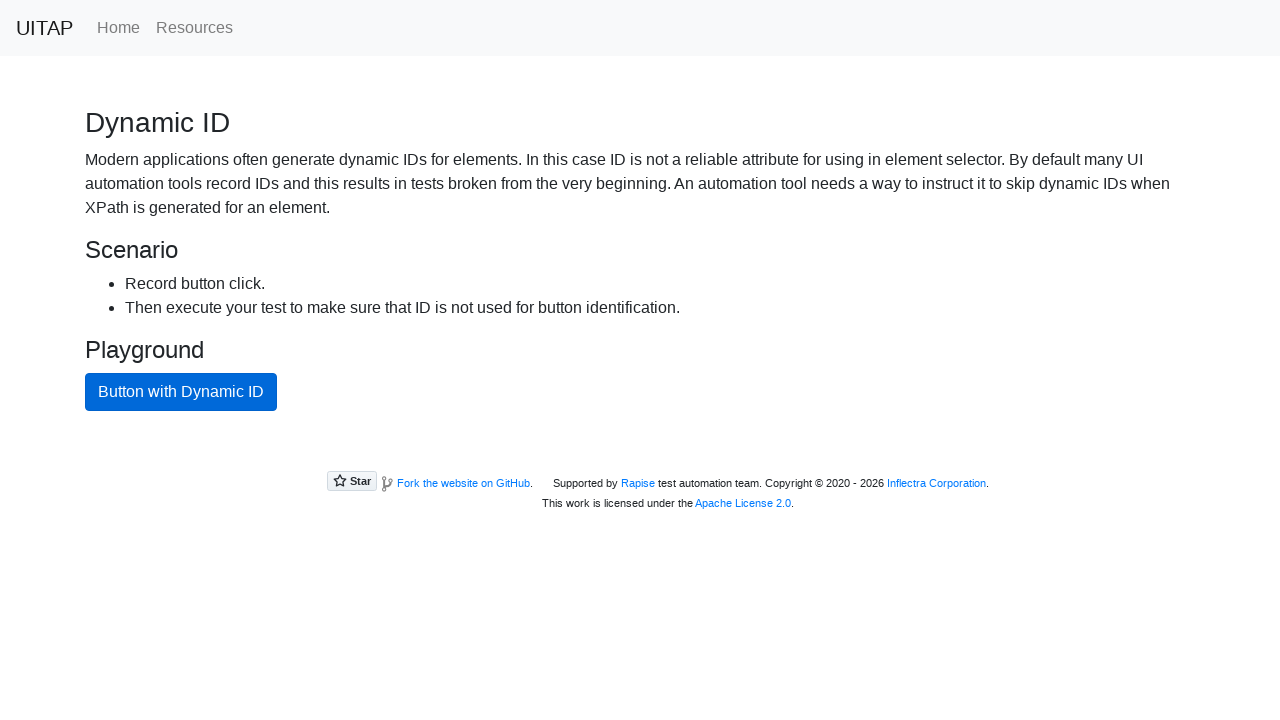

Primary button loaded after page refresh
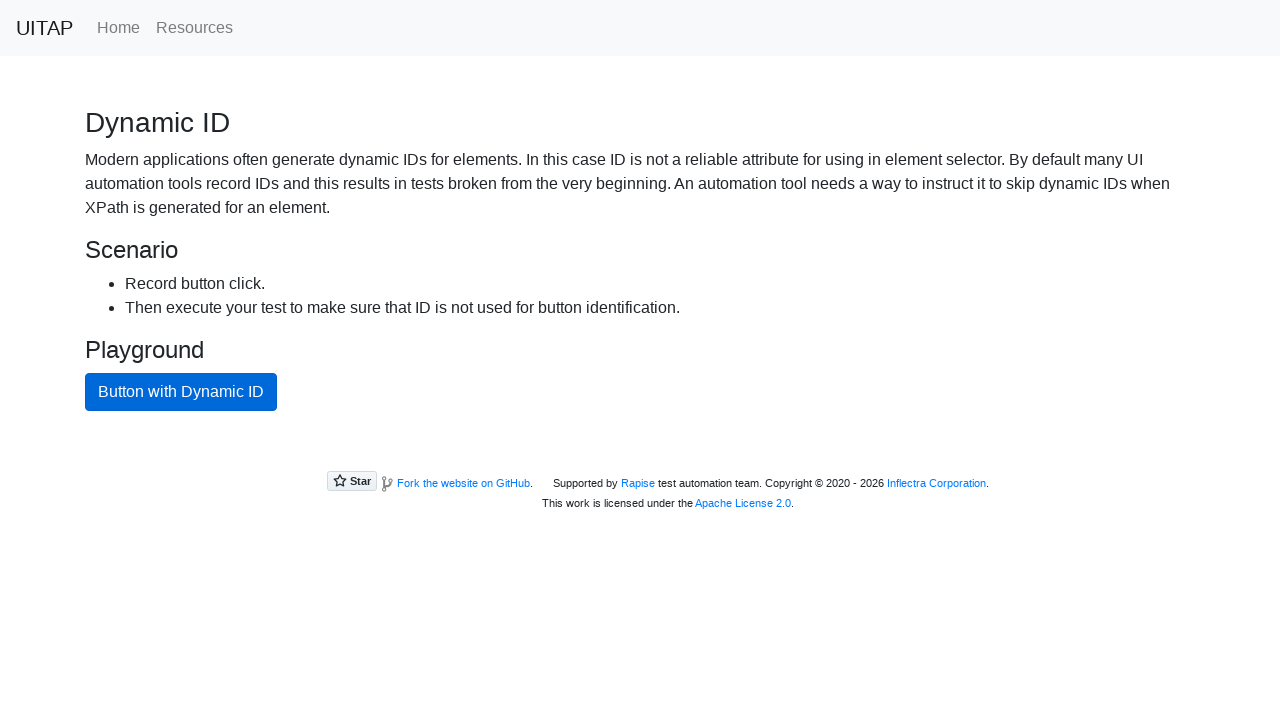

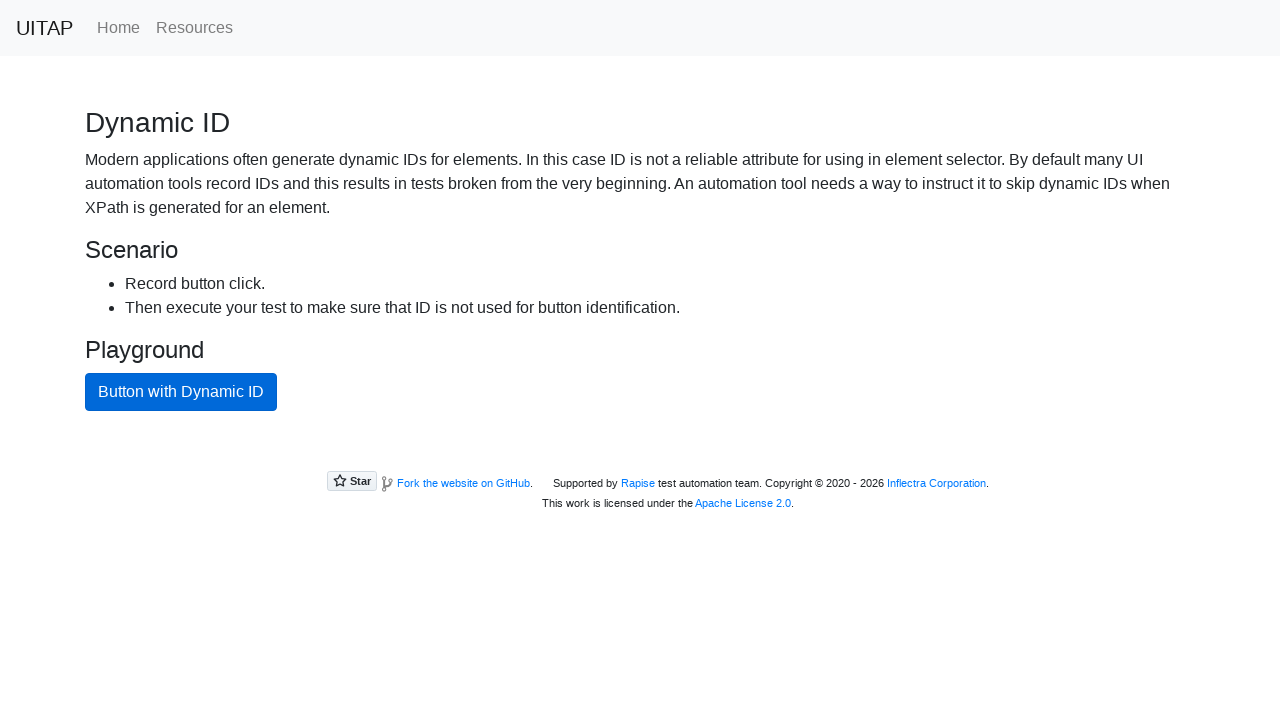